Tests Bootstrap dropdown functionality by clicking the dropdown button and interacting with menu items

Starting URL: https://getbootstrap.com/docs/4.0/components/dropdowns/

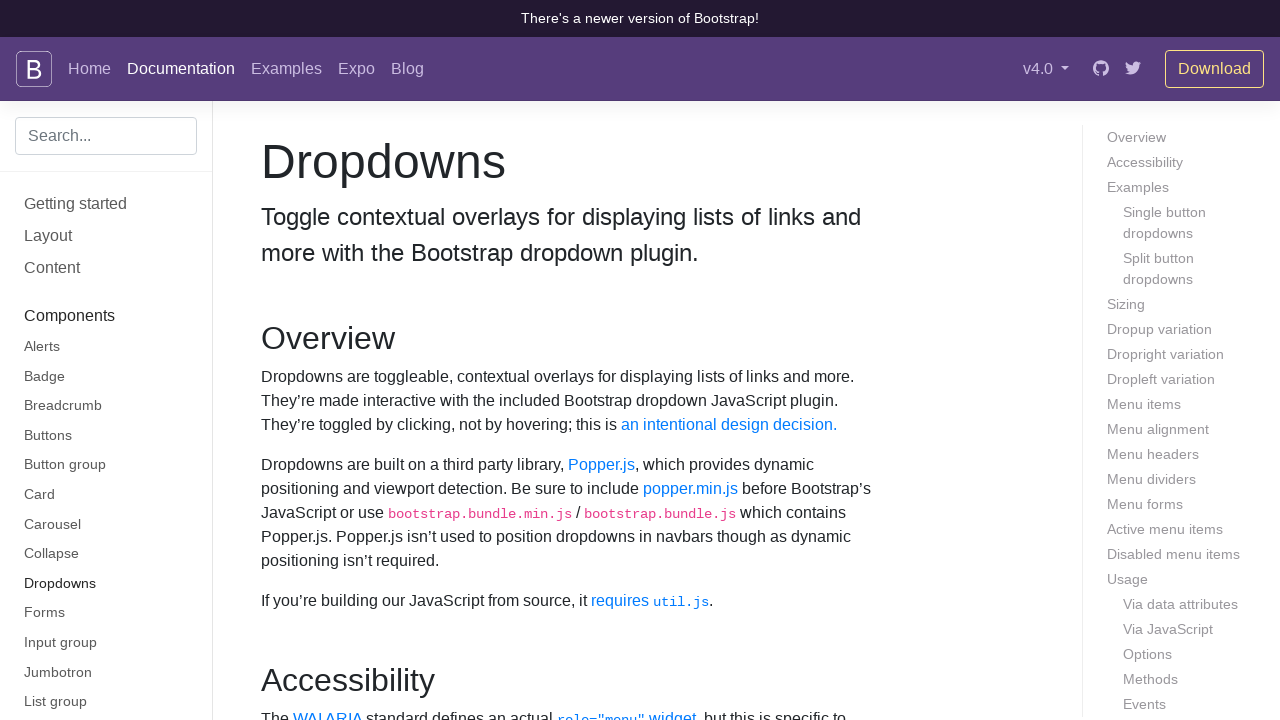

Clicked dropdown button to open menu at (370, 360) on #dropdownMenuButton
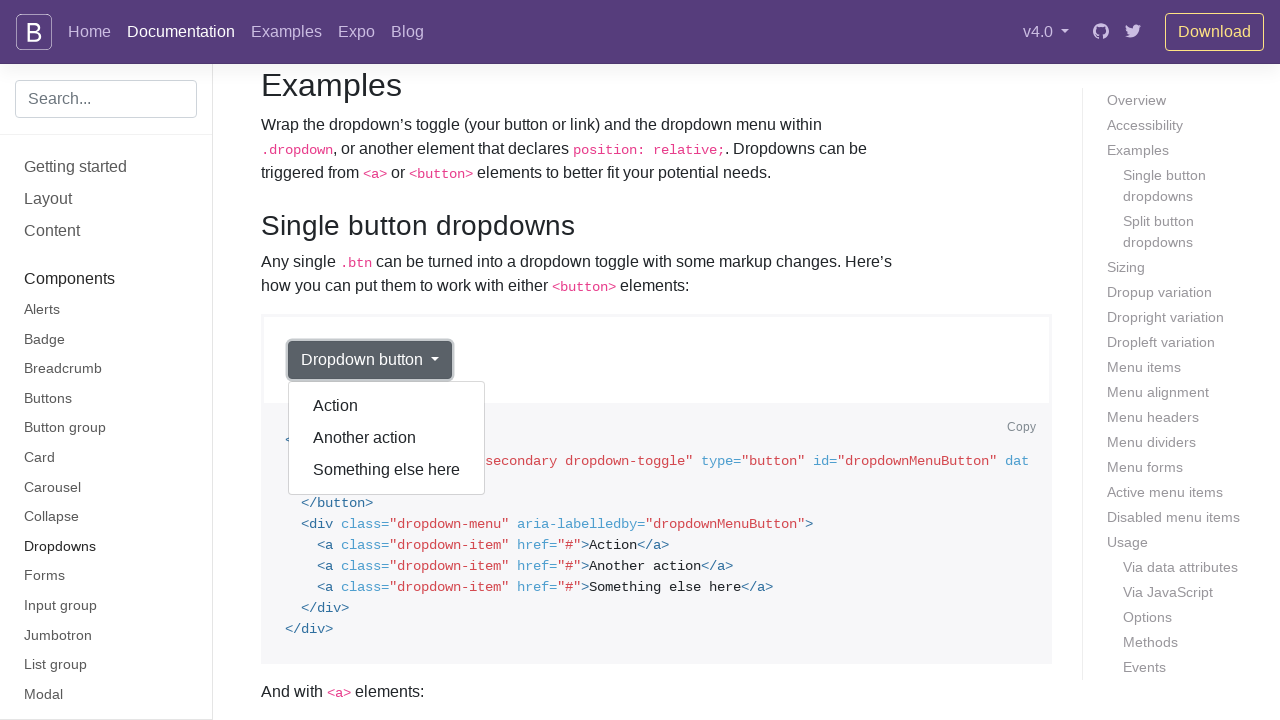

Dropdown menu became visible
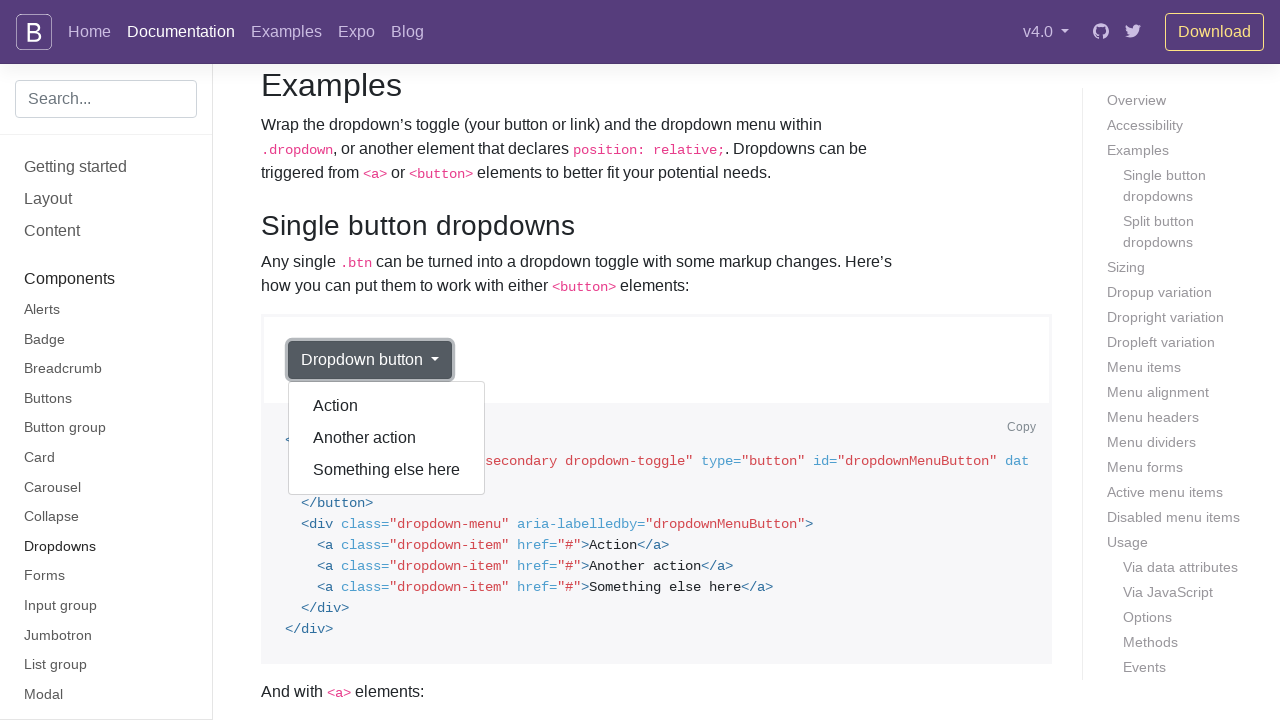

Located 3 dropdown menu items
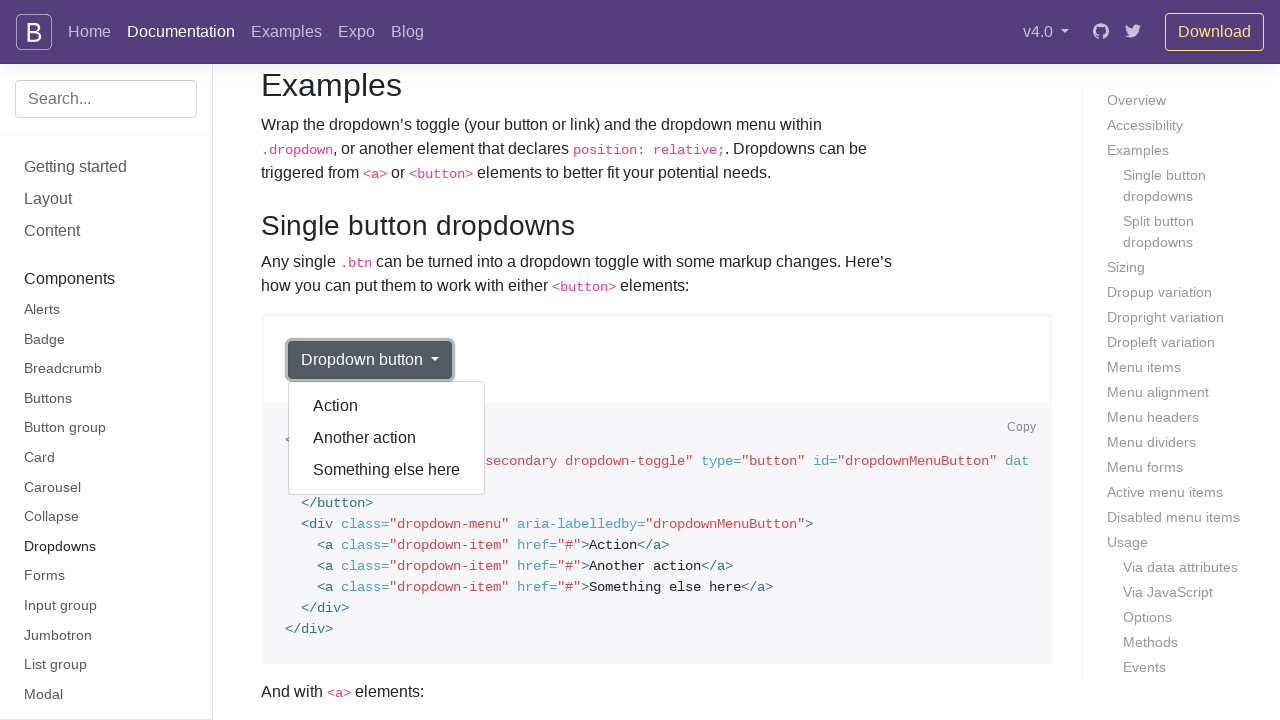

Clicked the first dropdown menu item at (387, 406) on .dropdown-menu.show > * >> nth=0
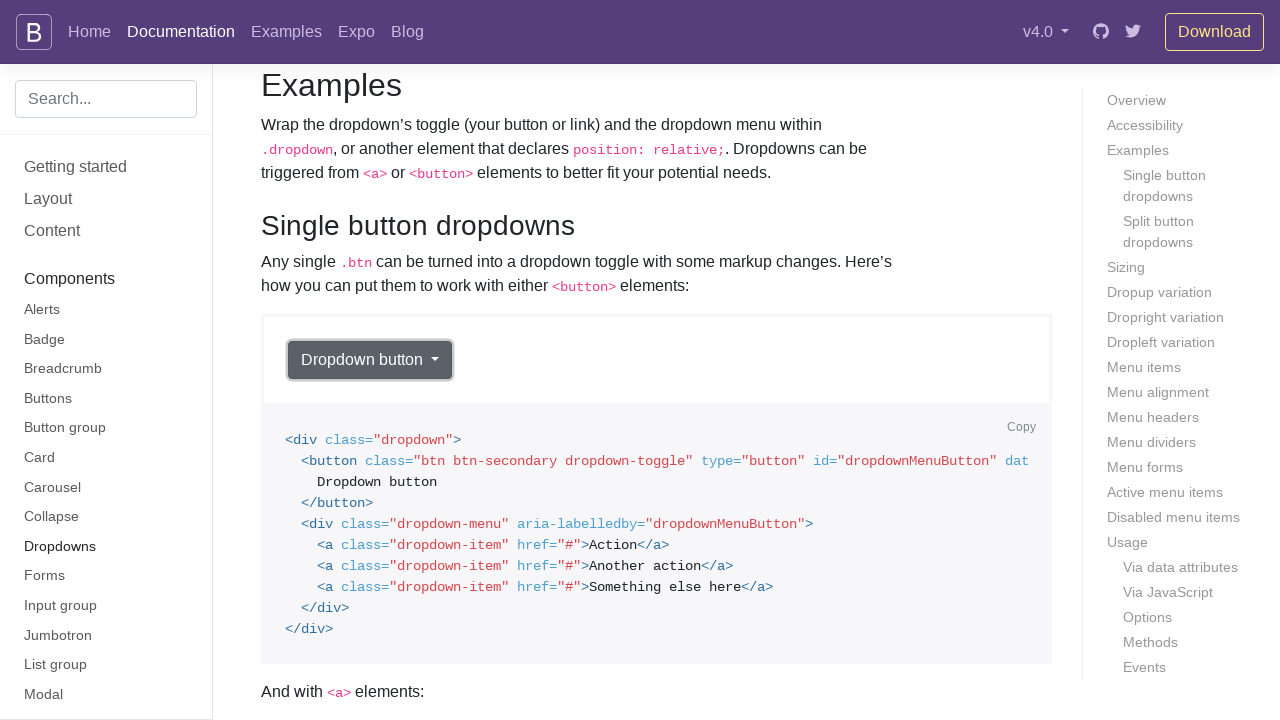

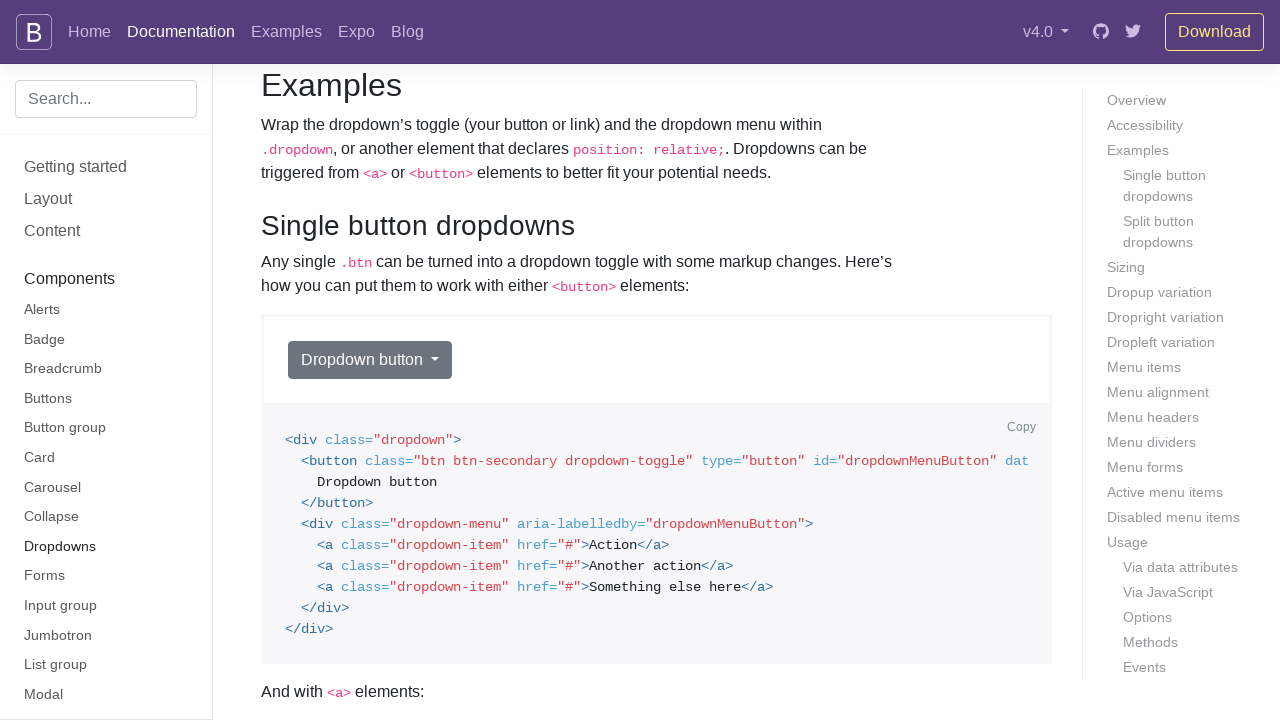